Tests a sign-up form by filling in first name, last name, and email fields, then clicking the Sign Up button

Starting URL: http://secure-retreat-92358.herokuapp.com/

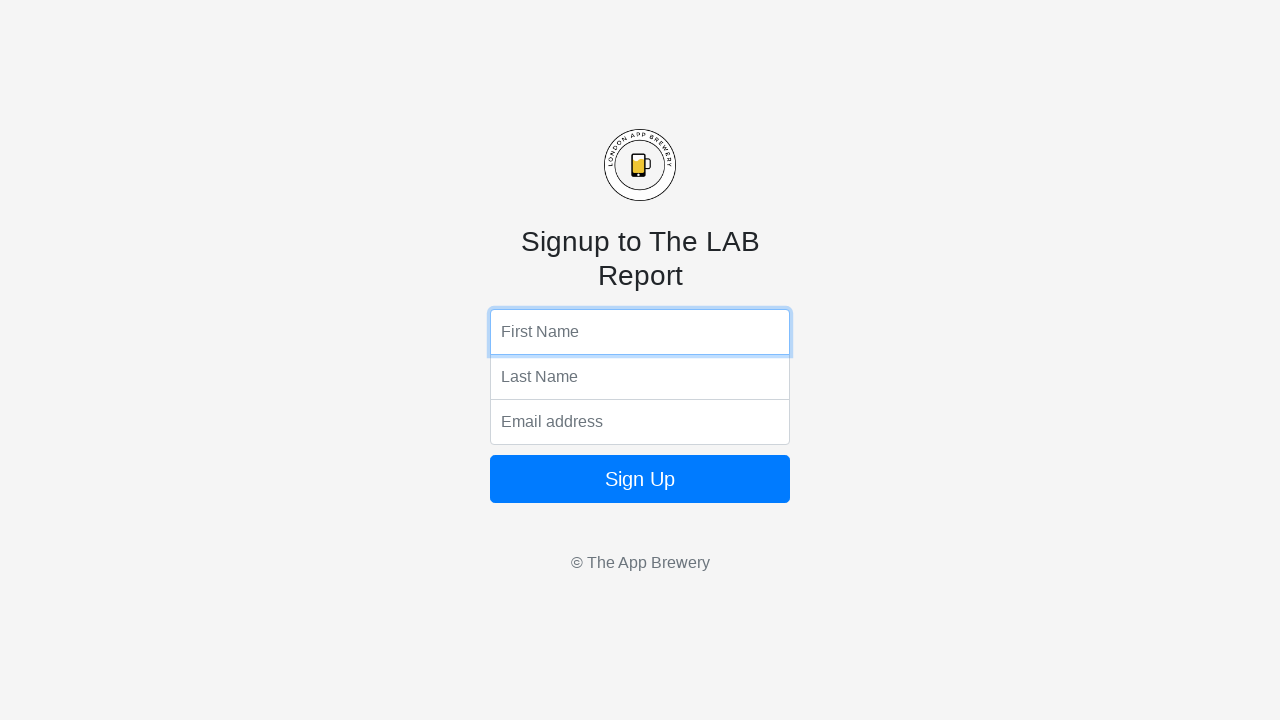

Filled first name field with 'Marcus' on input[name='fName']
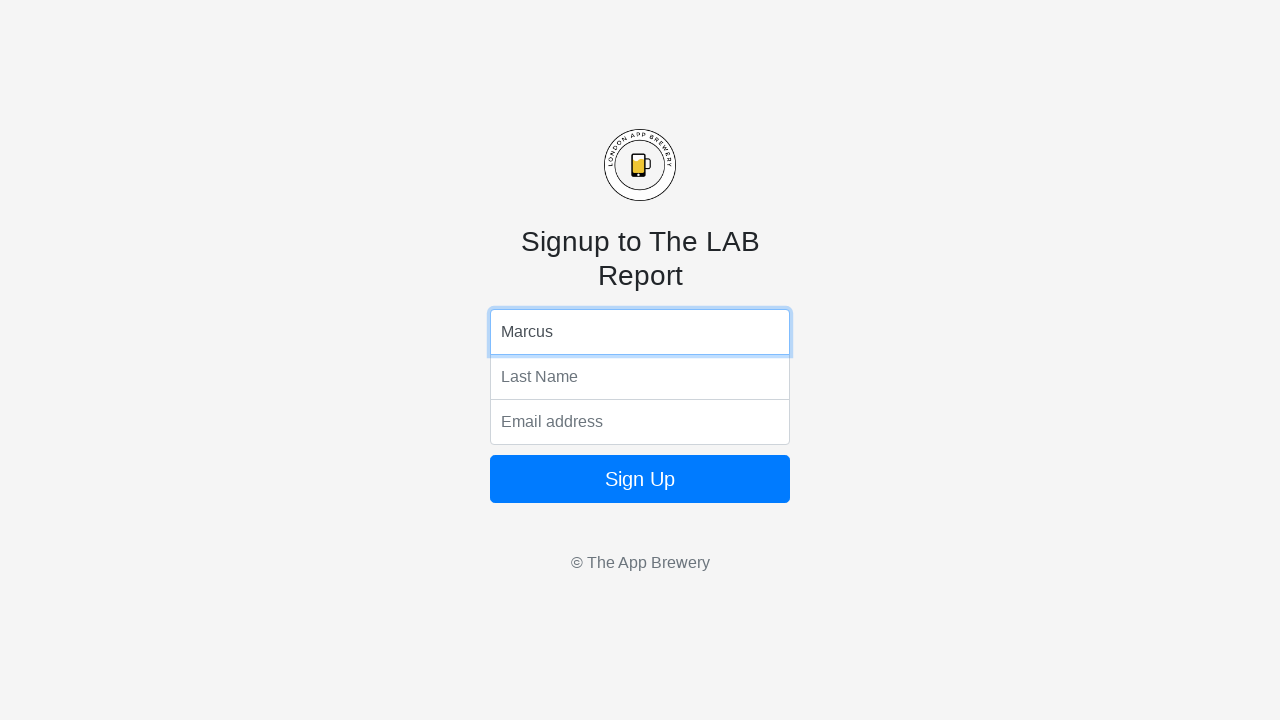

Filled last name field with 'Thompson' on input[name='lName']
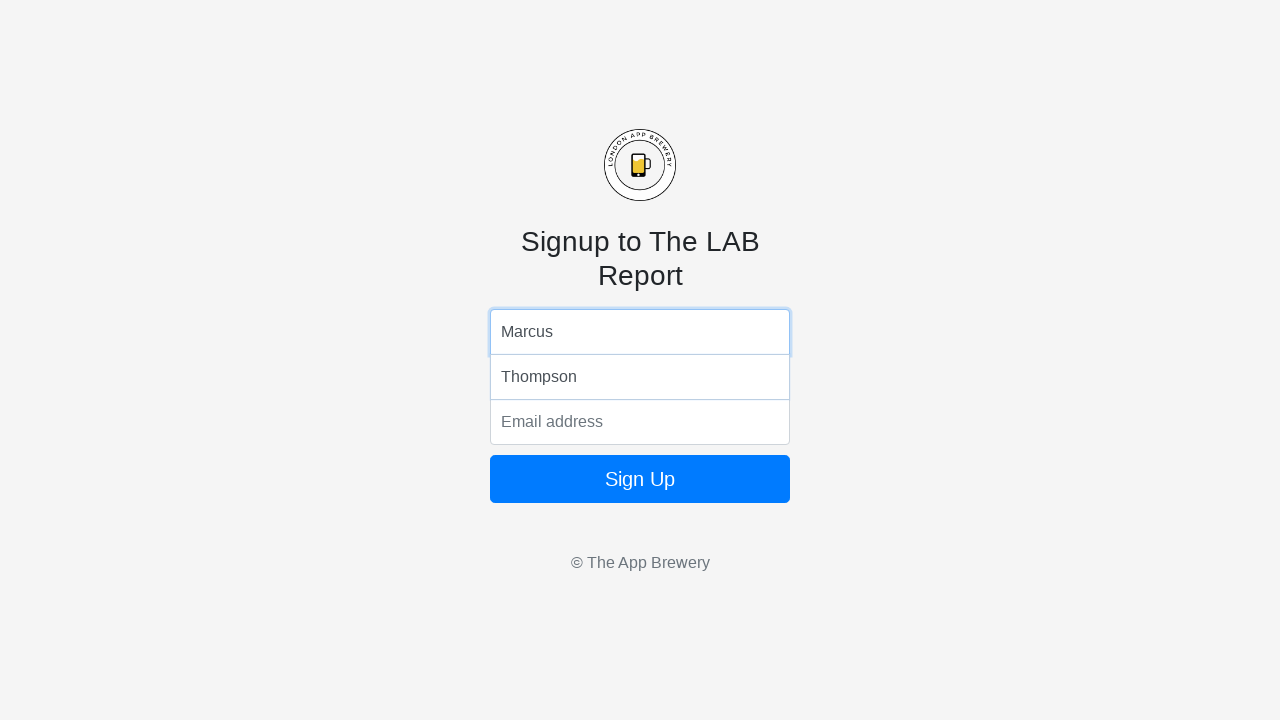

Filled email field with 'marcus.thompson@example.com' on input[name='email']
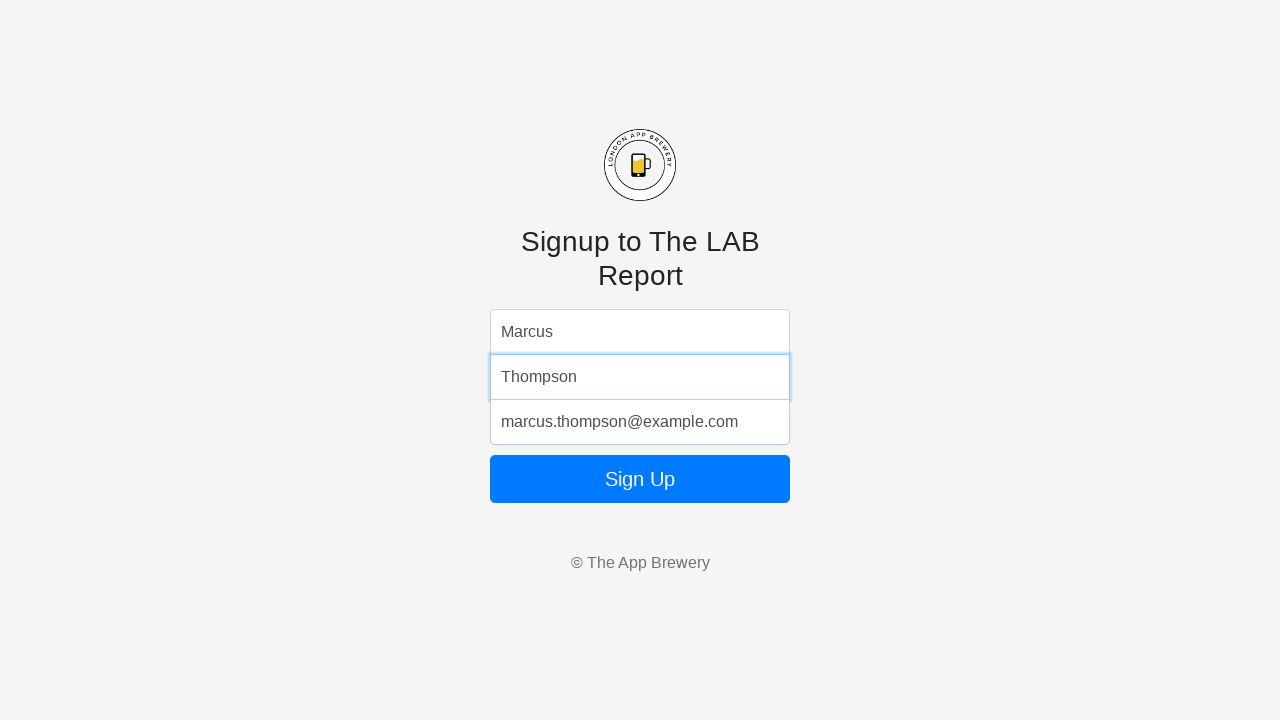

Clicked the Sign Up button to submit the form at (640, 479) on form button
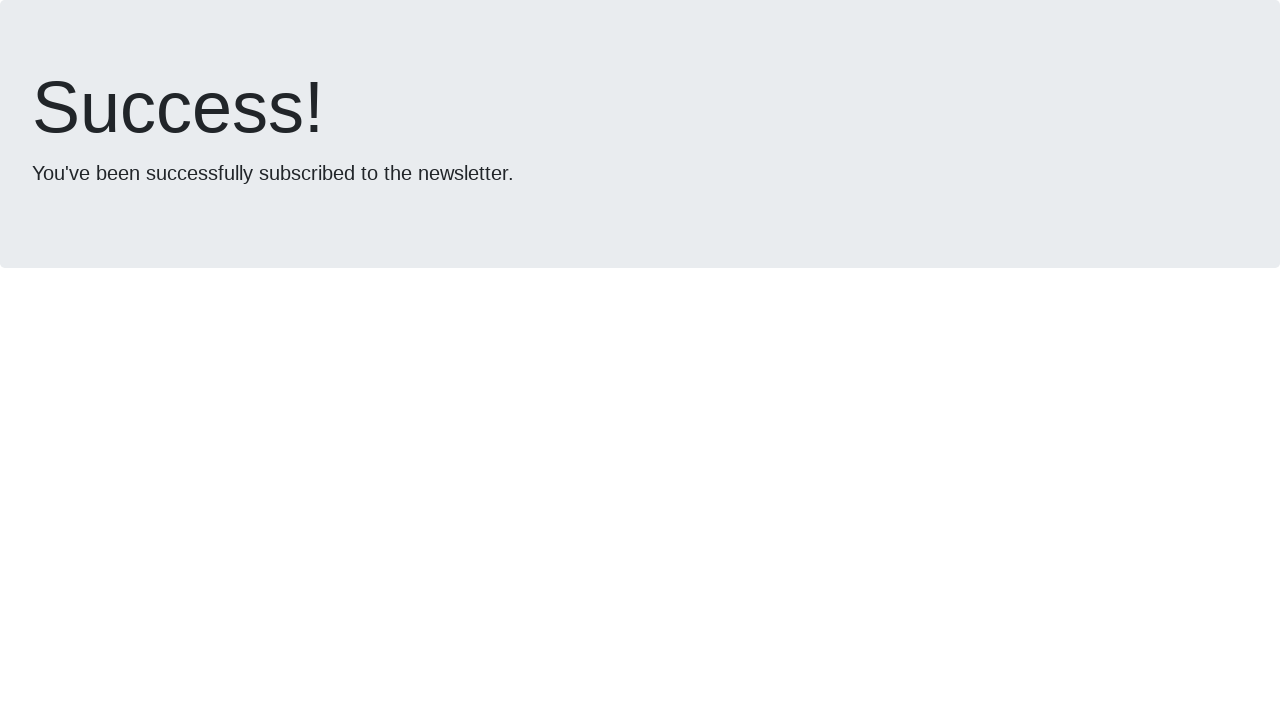

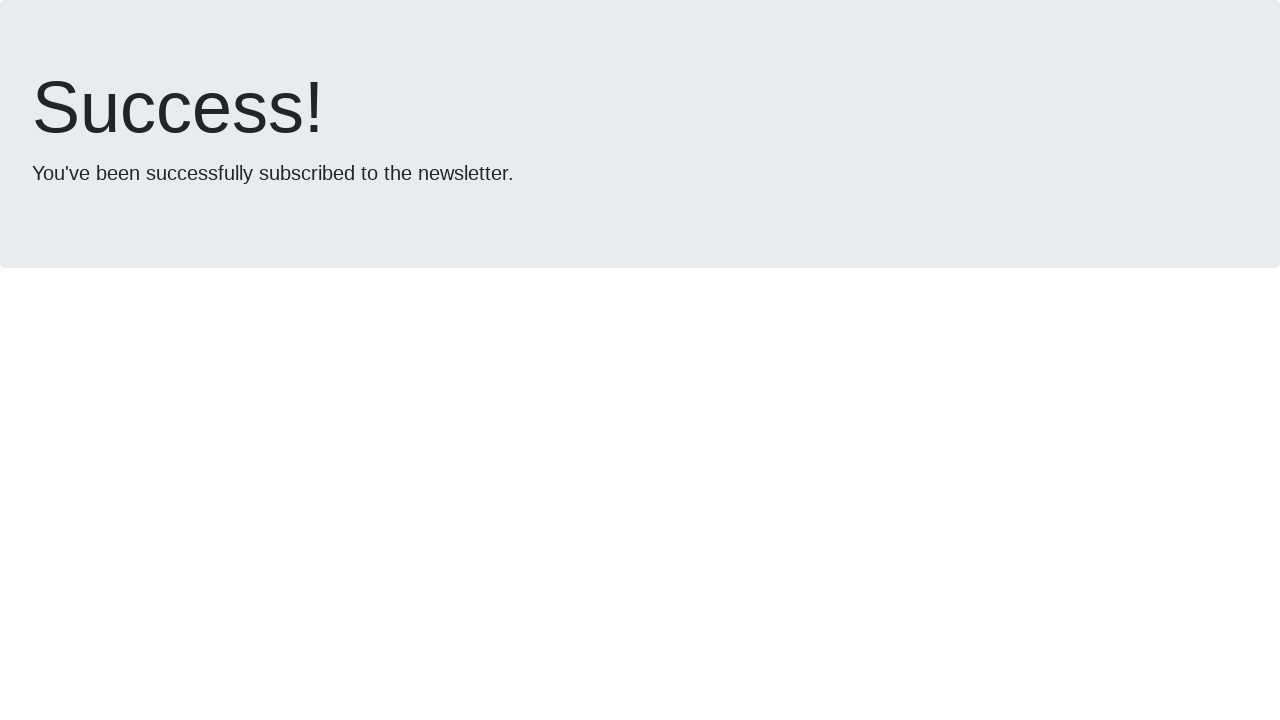